Navigates to the Applitools demo login page and clicks the login button to test the login form UI interaction

Starting URL: https://demo.applitools.com

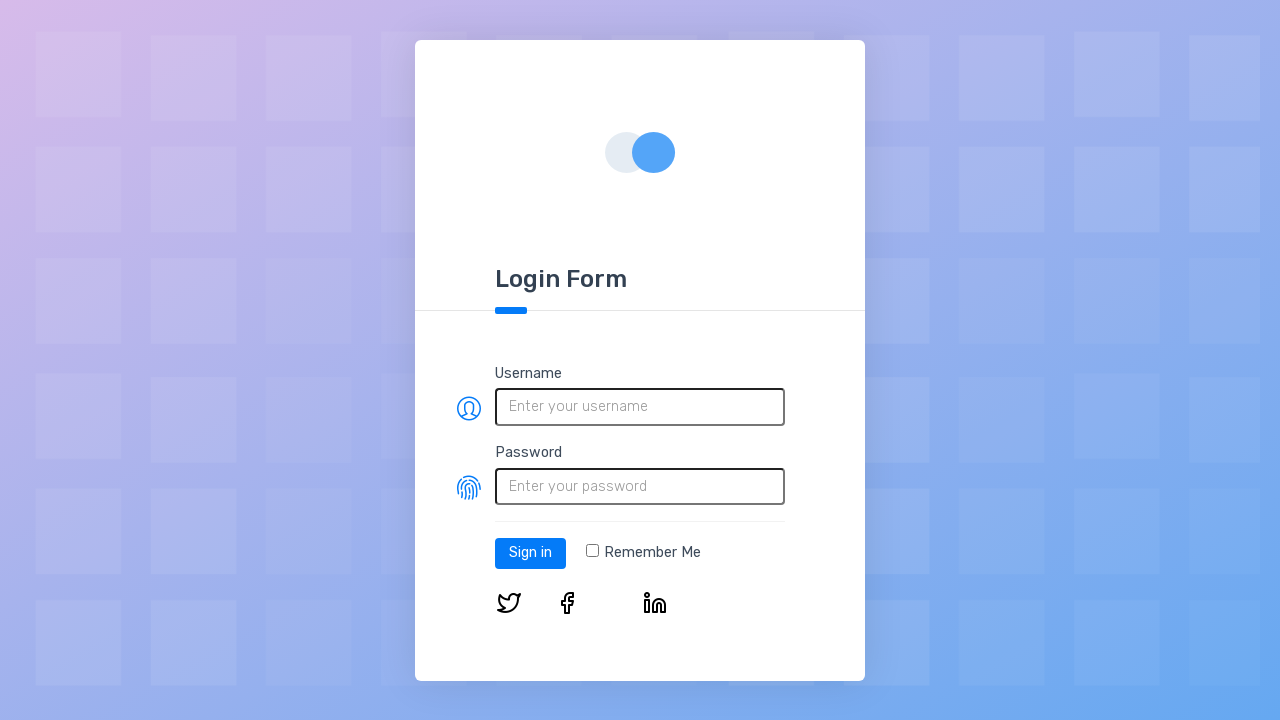

Login button element loaded on Applitools demo page
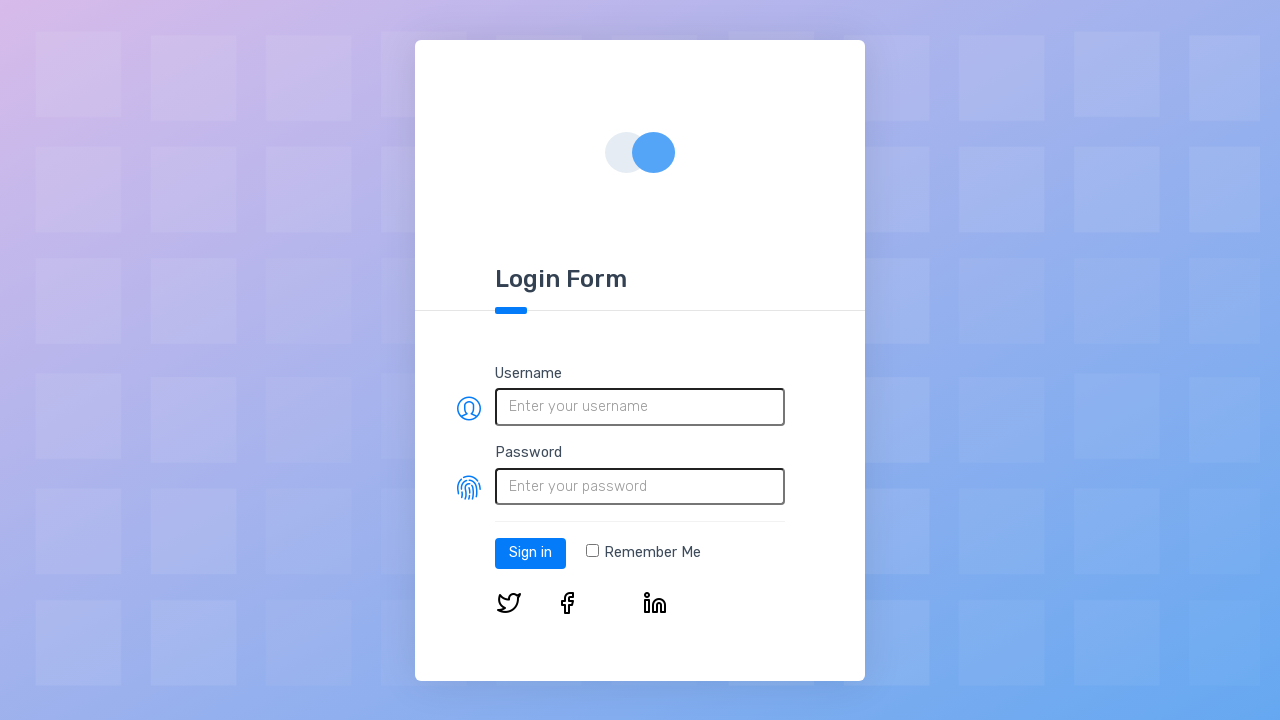

Clicked the login button to open login form at (530, 553) on #log-in
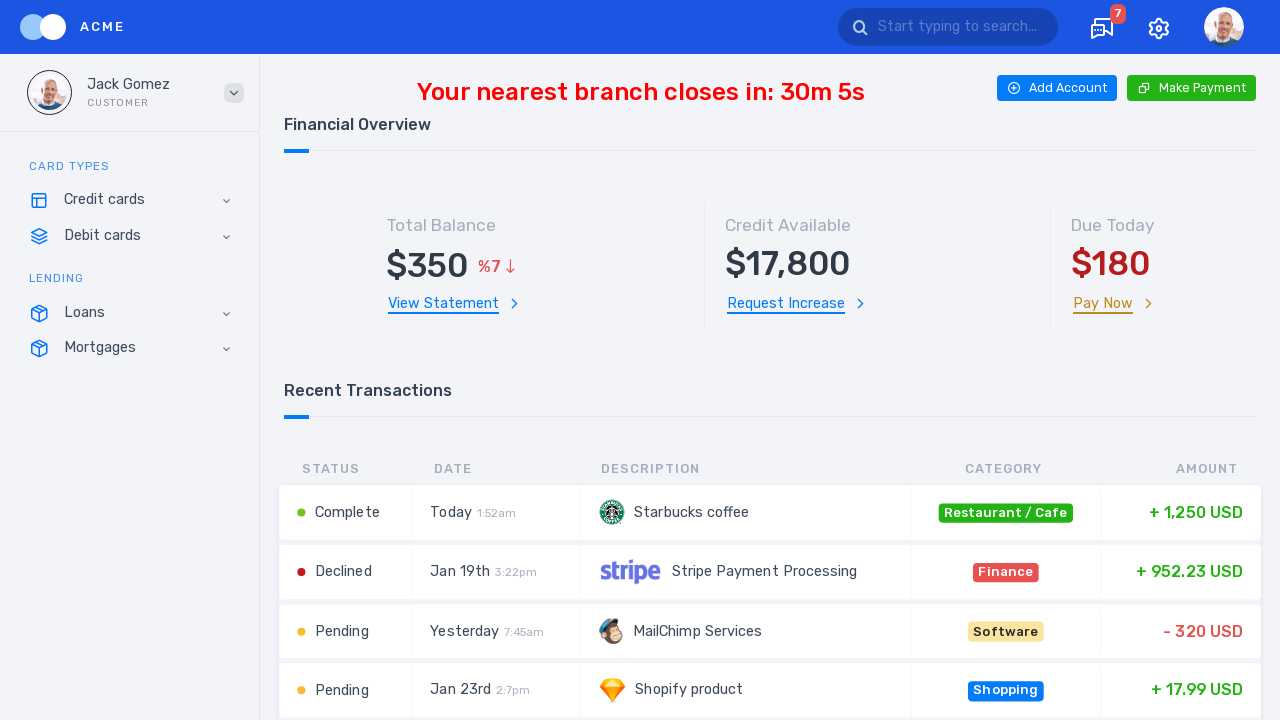

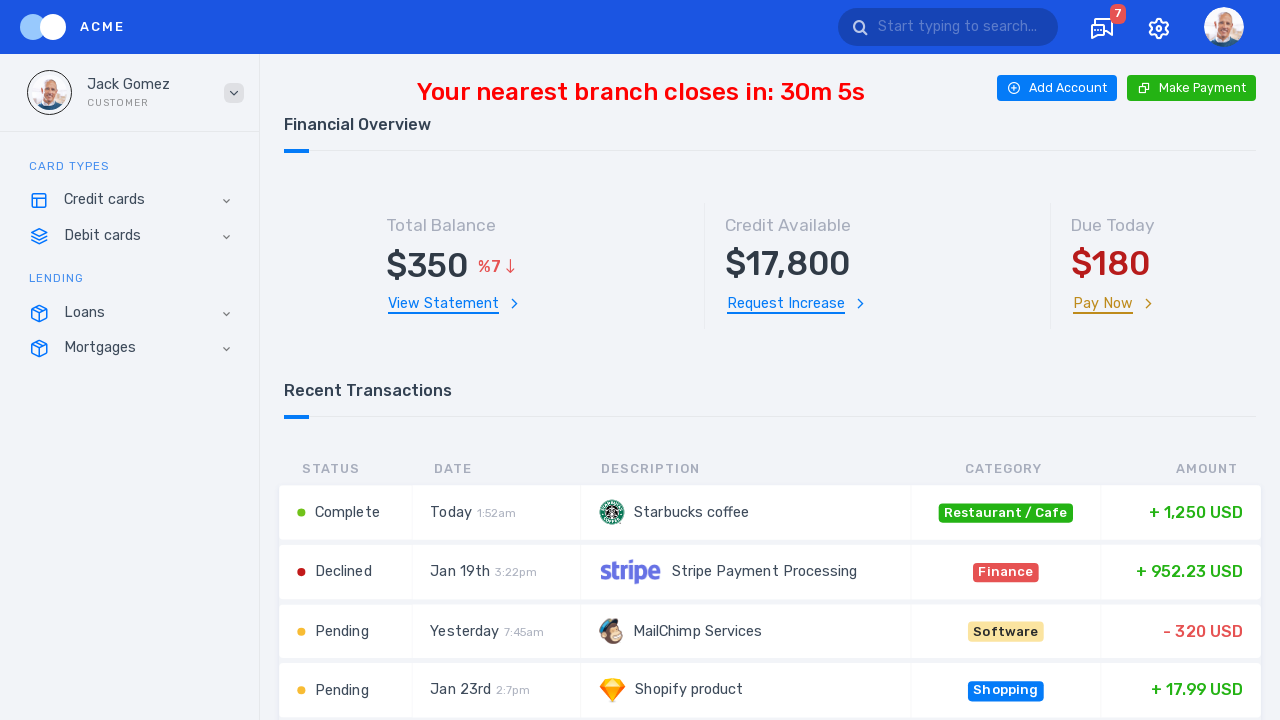